Navigates to an automation practice page and locates all links within the footer section to verify they are accessible

Starting URL: https://rahulshettyacademy.com/AutomationPractice/

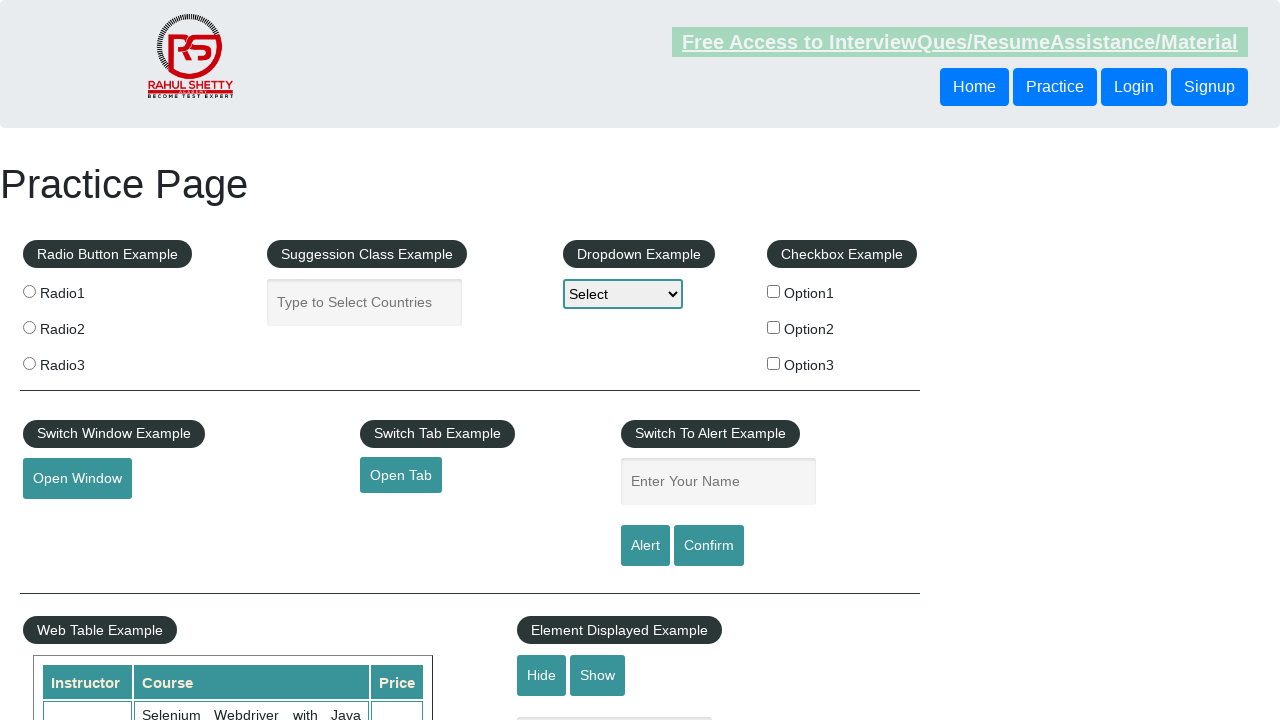

Navigated to automation practice page
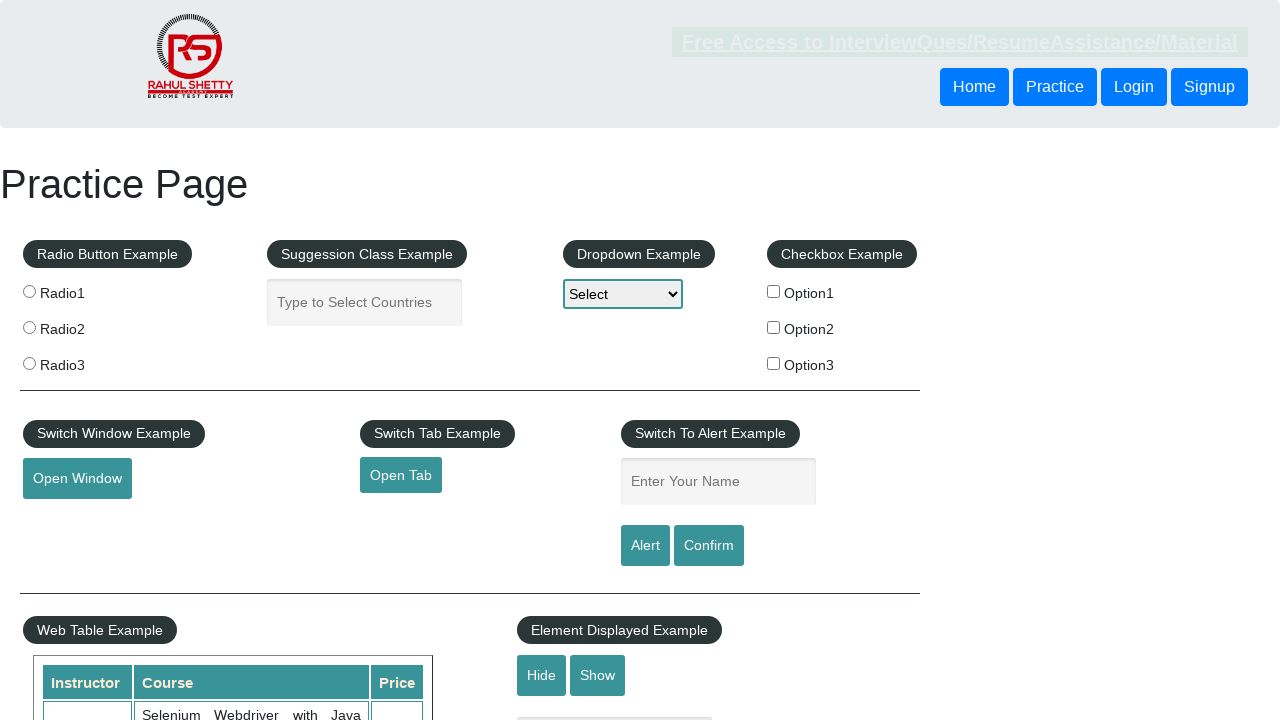

Located footer section with div#gf-BIG
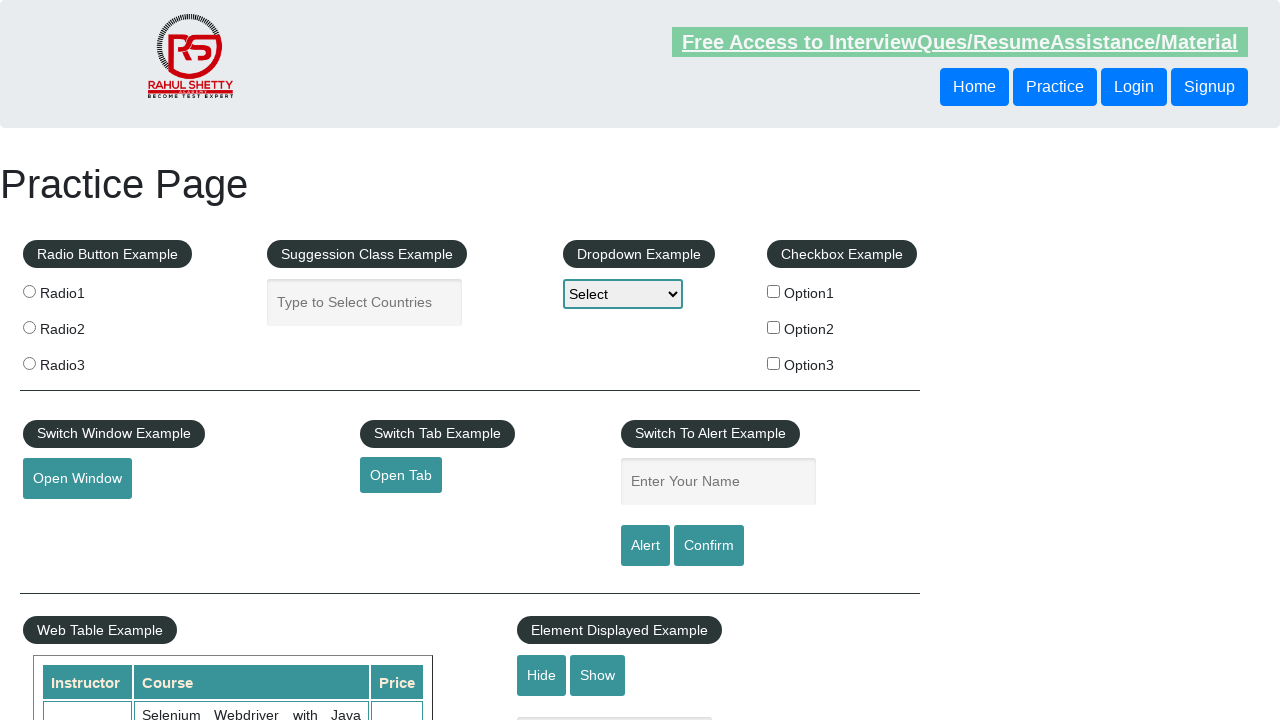

Retrieved all links from footer section
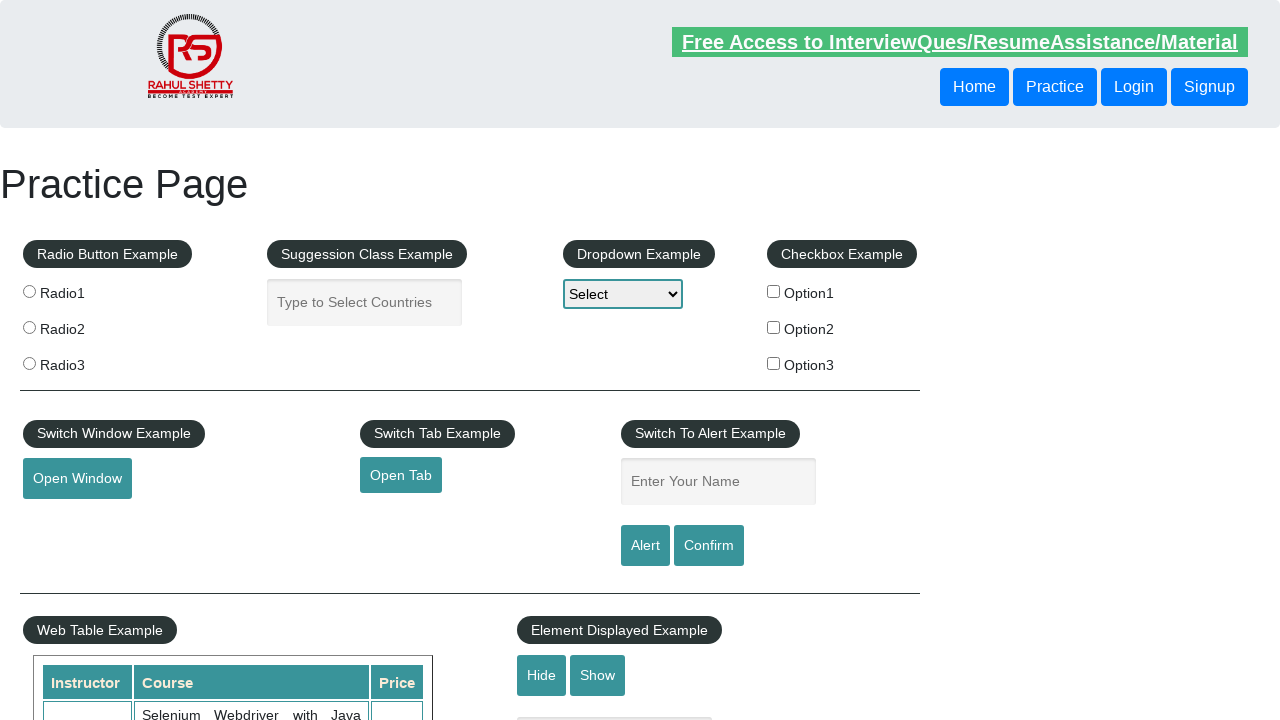

Verified 20 links found in footer
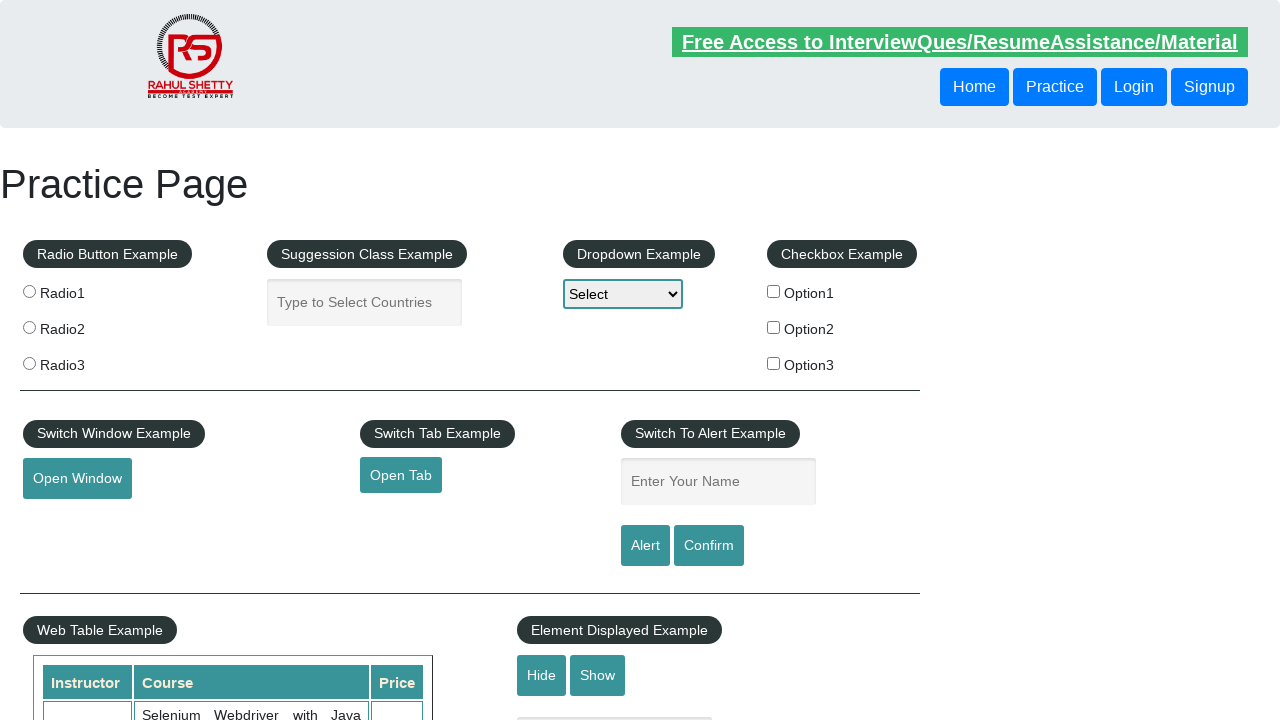

Retrieved href attribute from footer link 1
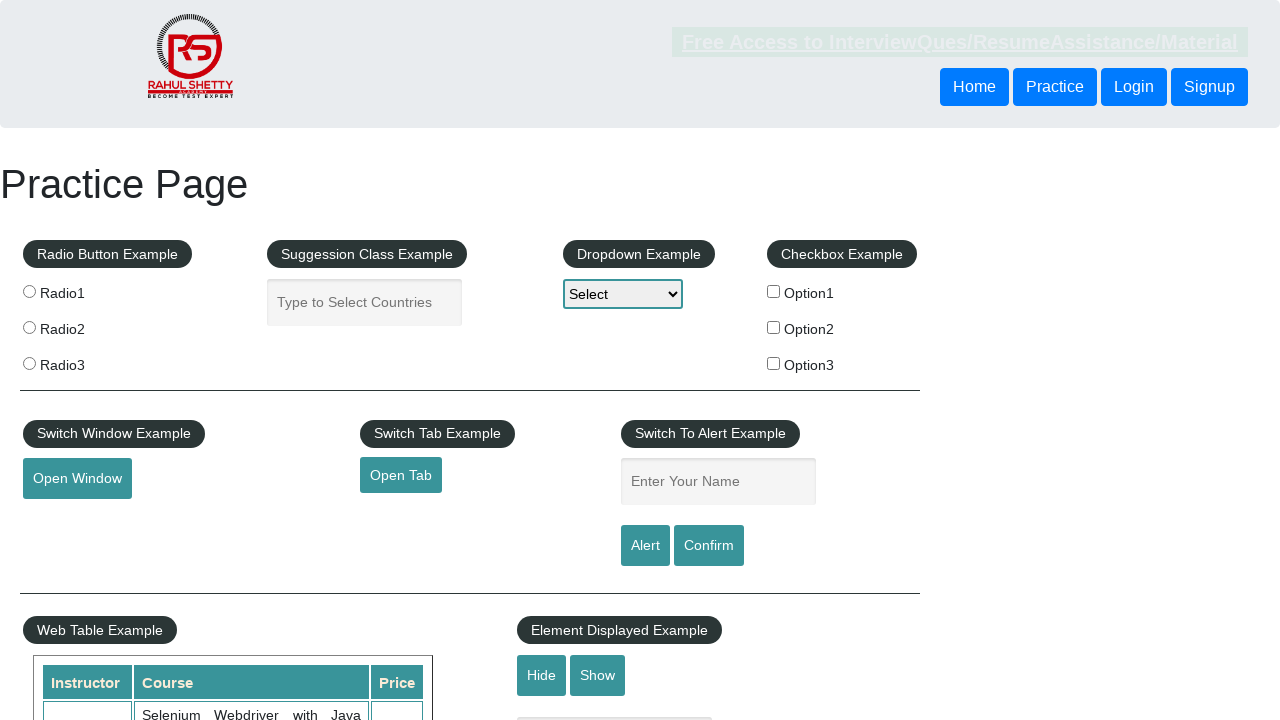

Retrieved href attribute from footer link 2
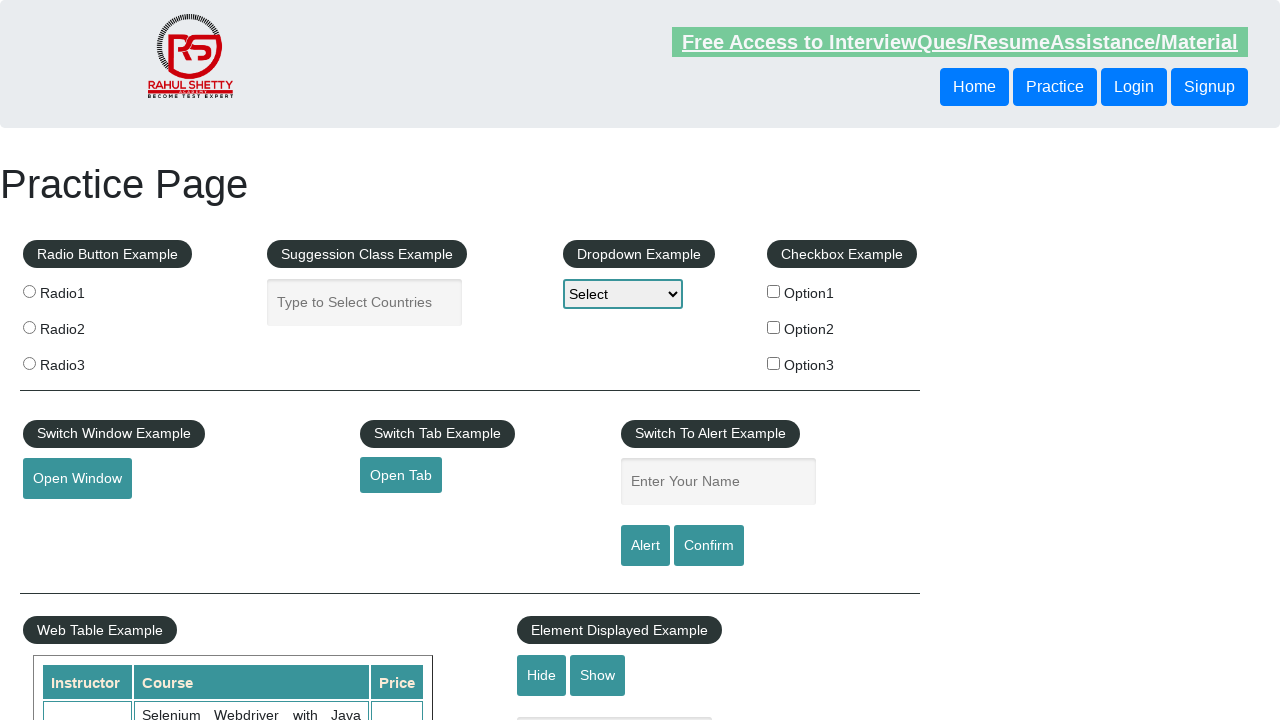

Clicked footer link 2 with Ctrl modifier to open in new tab at (68, 520) on div#gf-BIG >> a >> nth=1
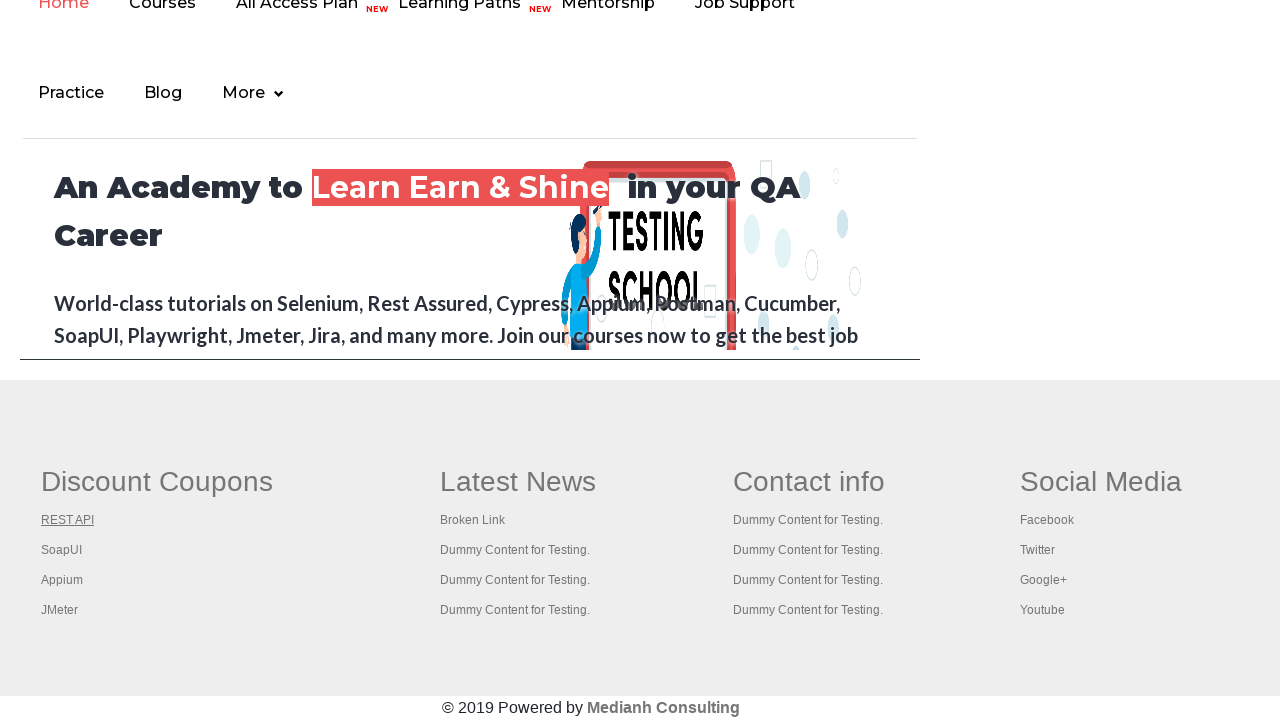

Verified footer link 2 is accessible and closed new tab
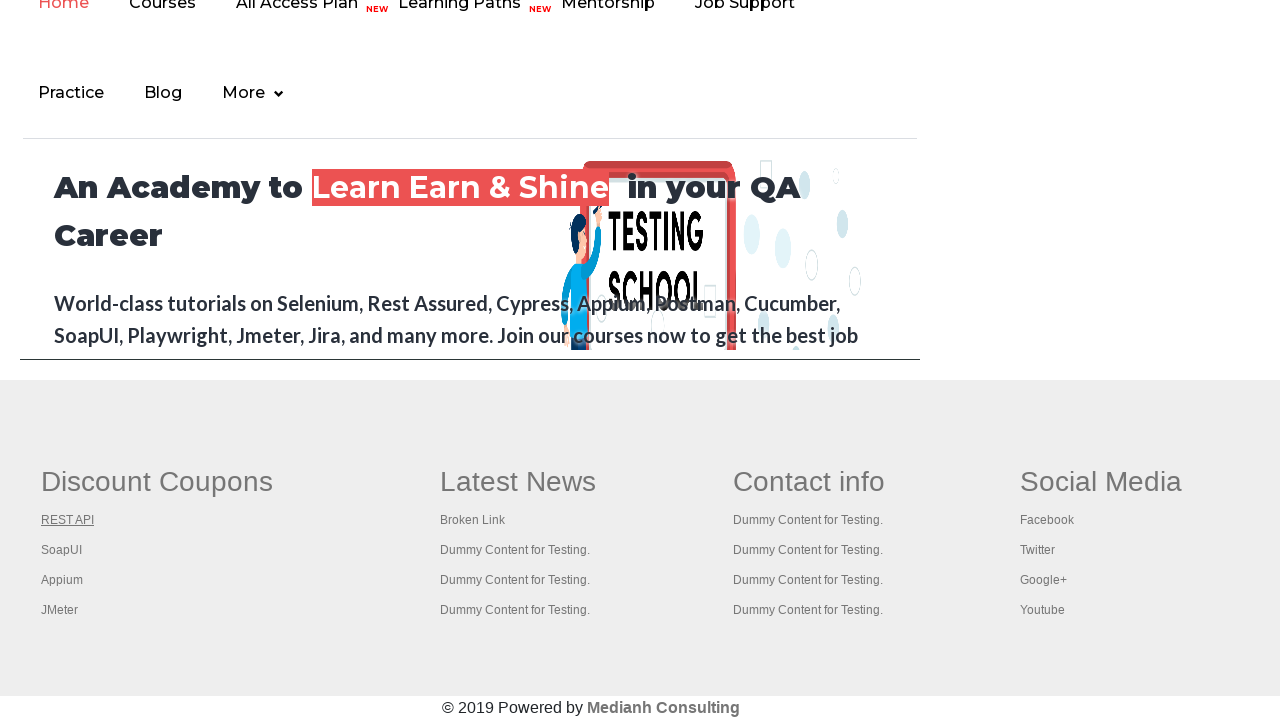

Retrieved href attribute from footer link 3
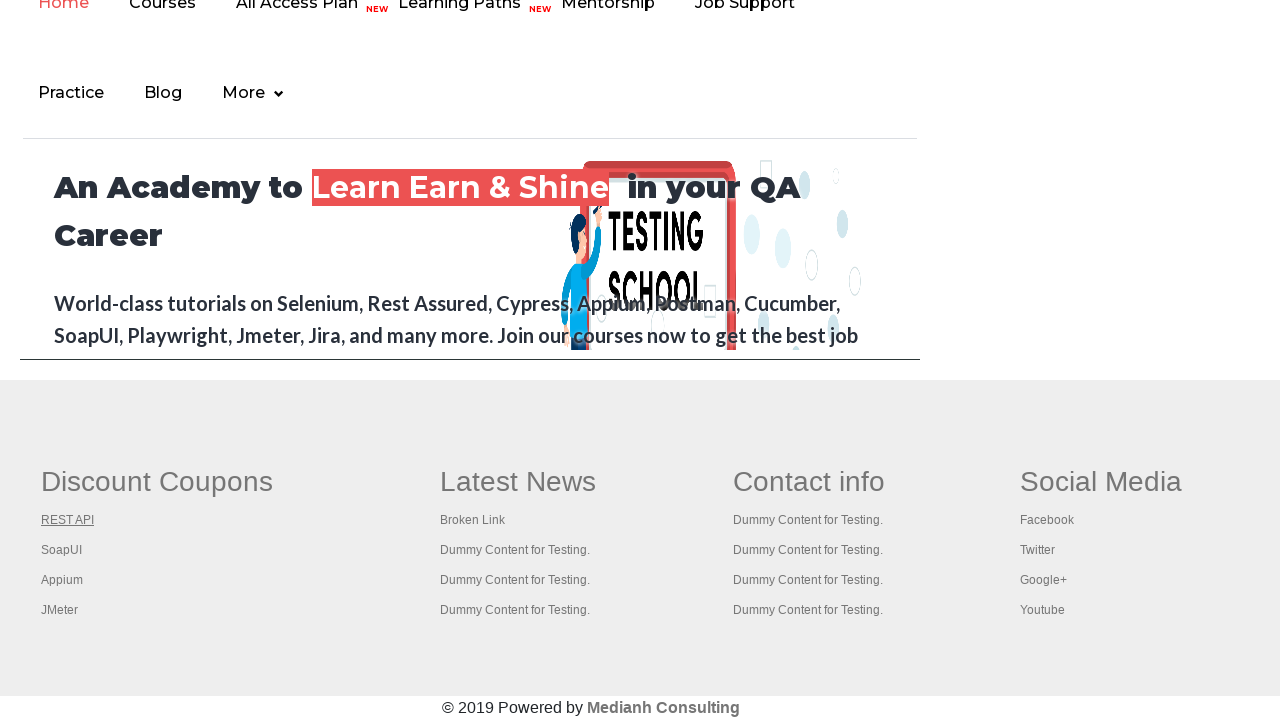

Clicked footer link 3 with Ctrl modifier to open in new tab at (62, 550) on div#gf-BIG >> a >> nth=2
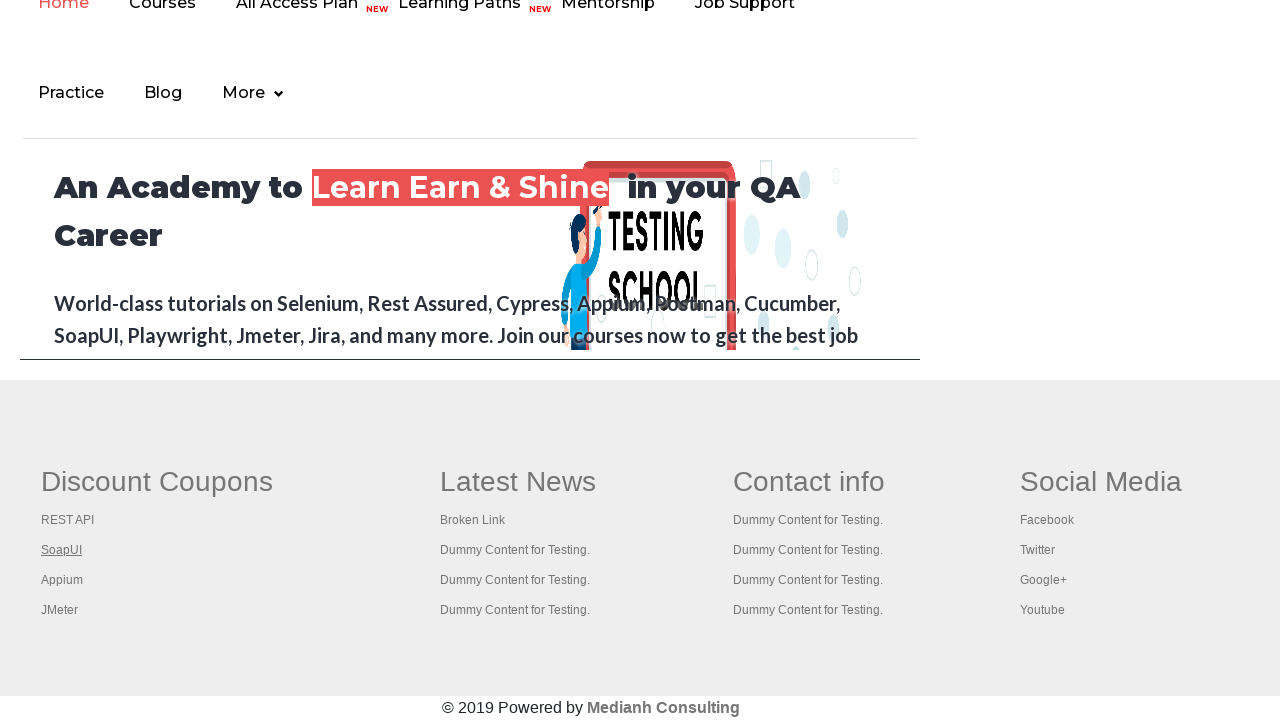

Verified footer link 3 is accessible and closed new tab
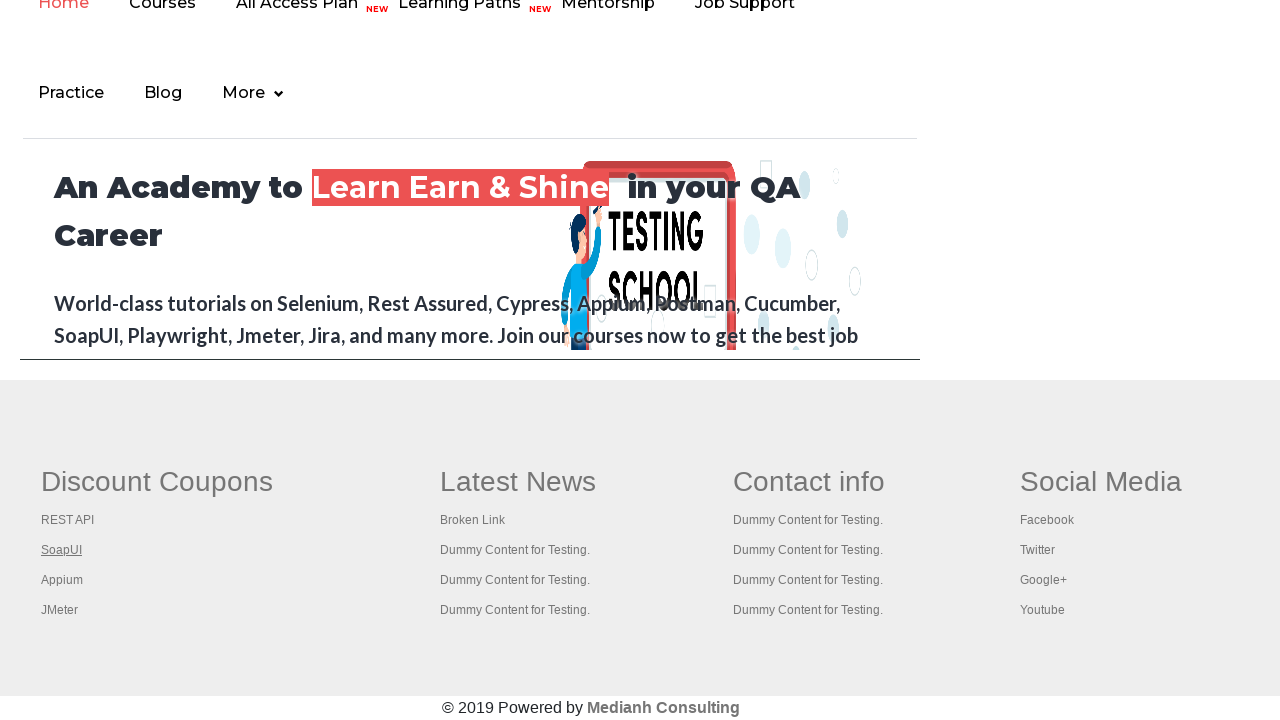

Retrieved href attribute from footer link 4
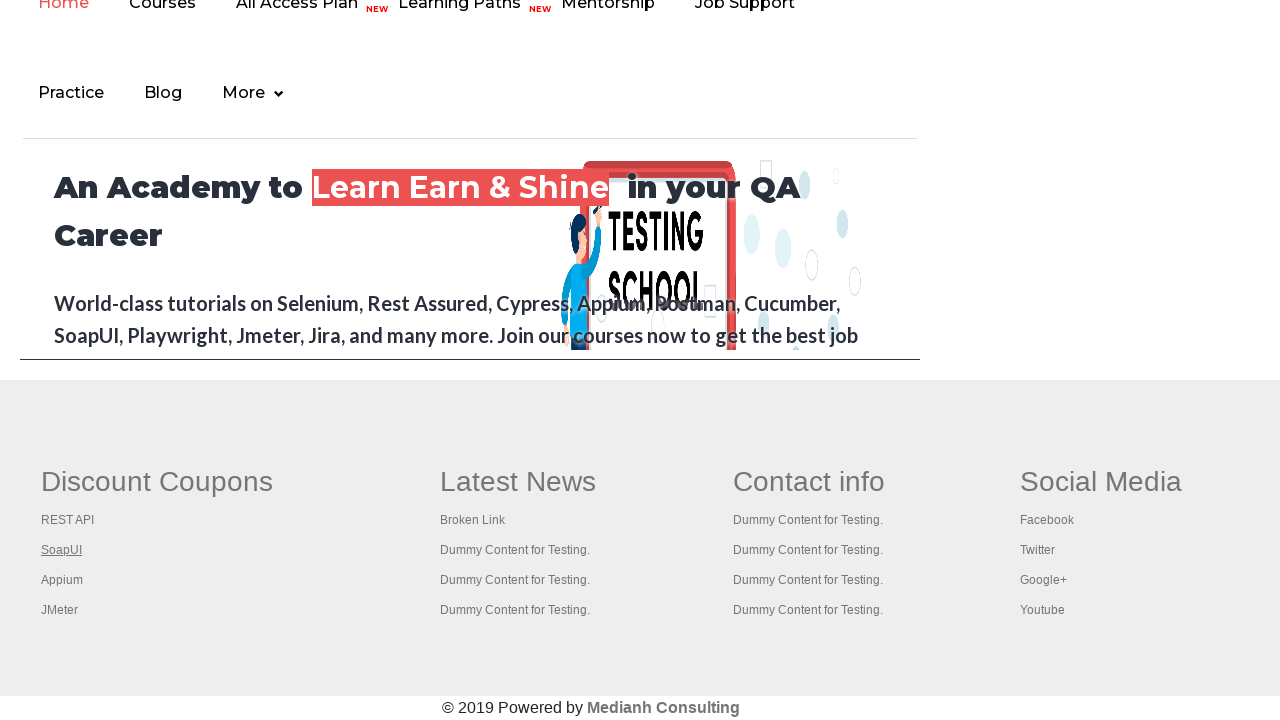

Clicked footer link 4 with Ctrl modifier to open in new tab at (62, 580) on div#gf-BIG >> a >> nth=3
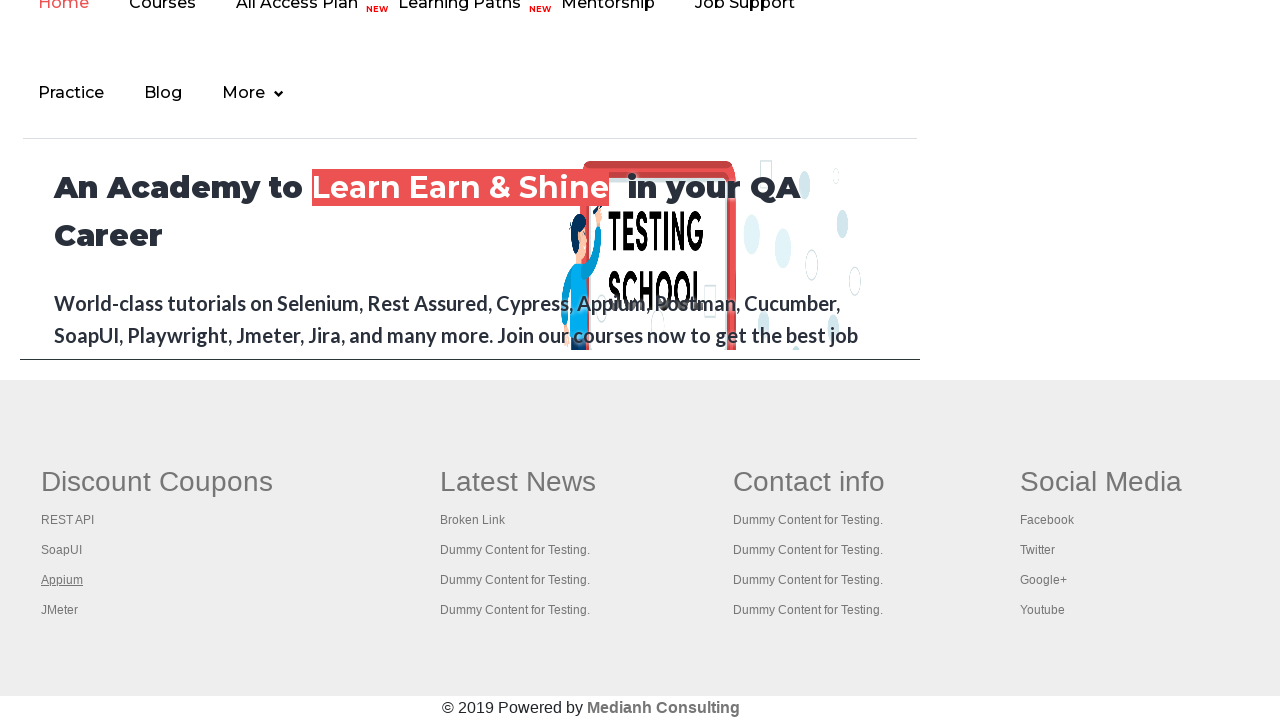

Verified footer link 4 is accessible and closed new tab
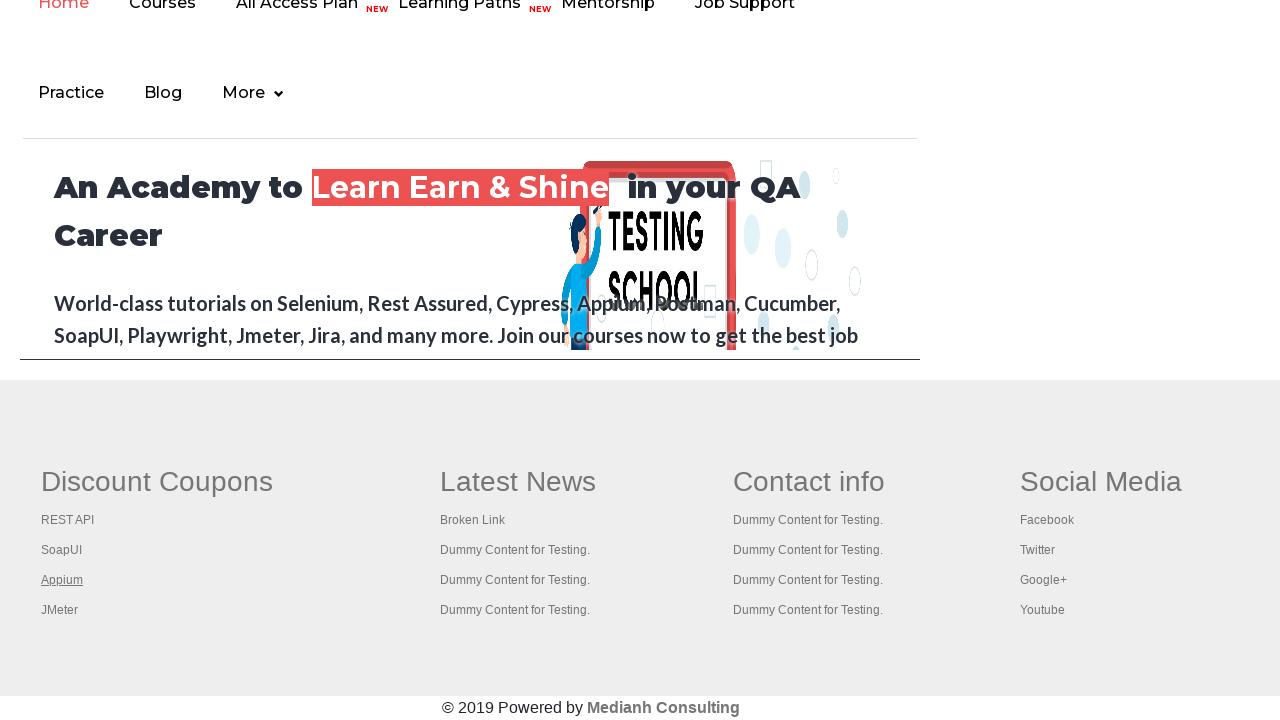

Retrieved href attribute from footer link 5
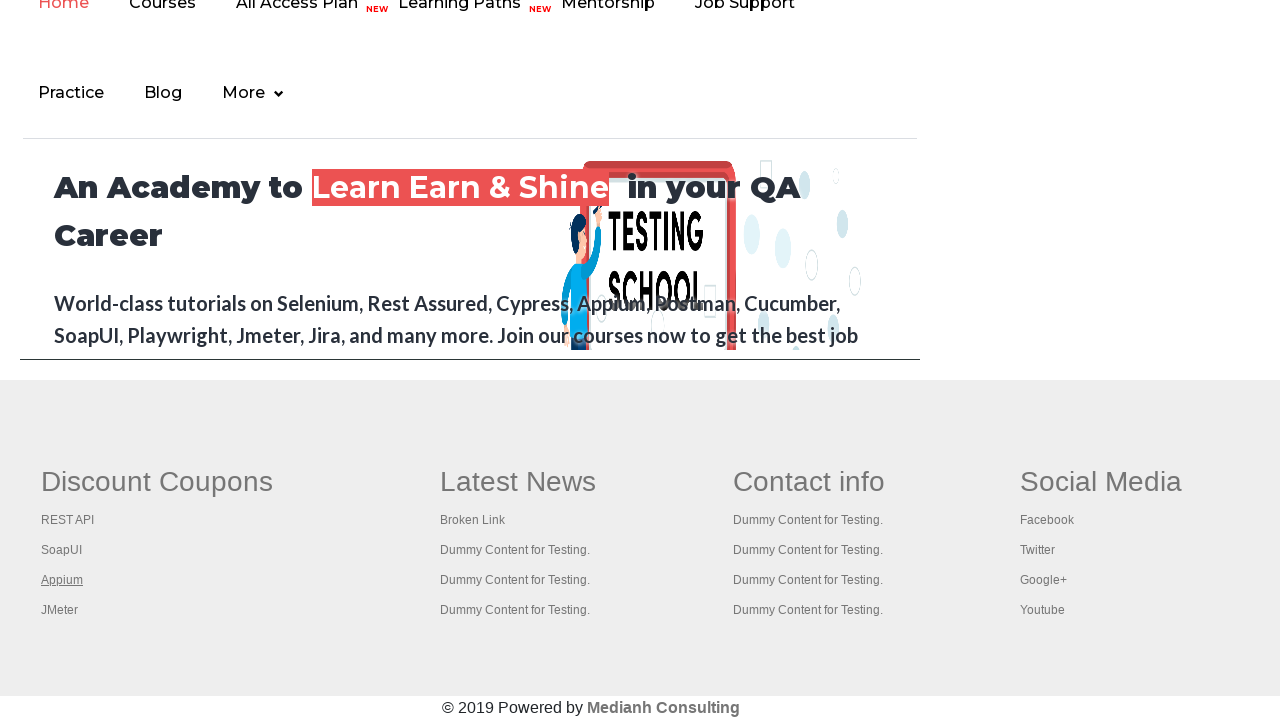

Clicked footer link 5 with Ctrl modifier to open in new tab at (60, 610) on div#gf-BIG >> a >> nth=4
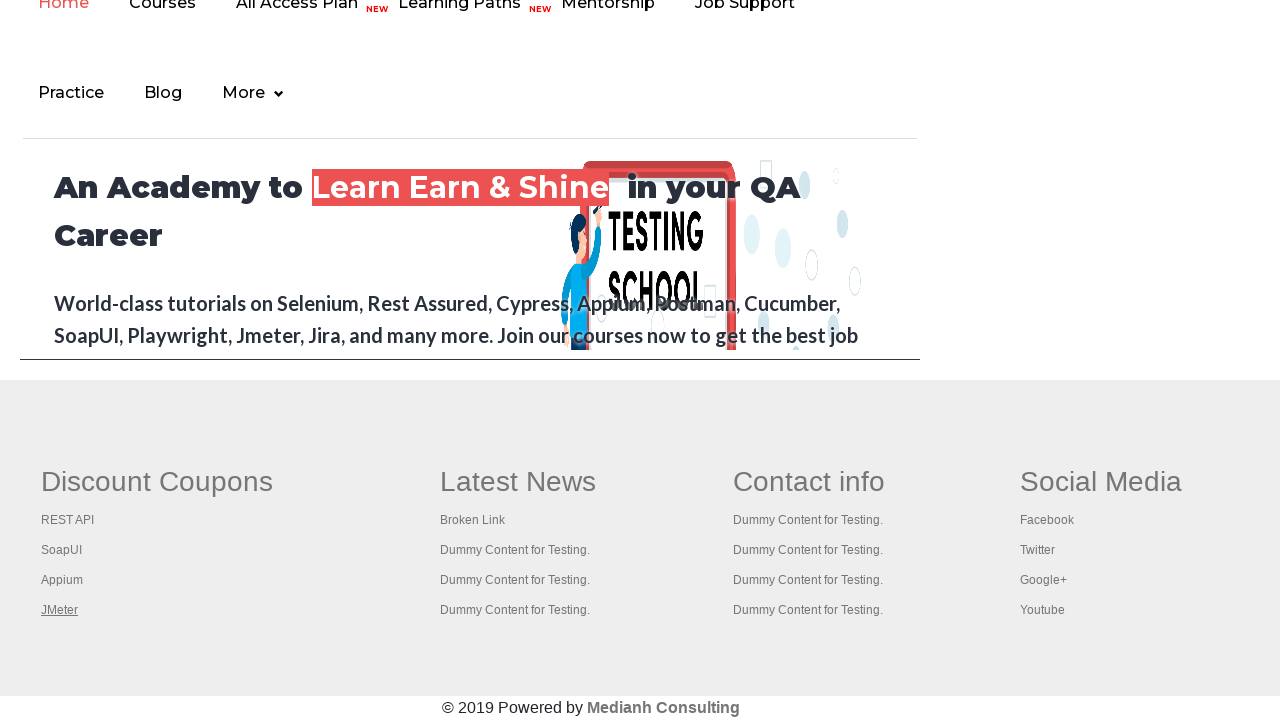

Verified footer link 5 is accessible and closed new tab
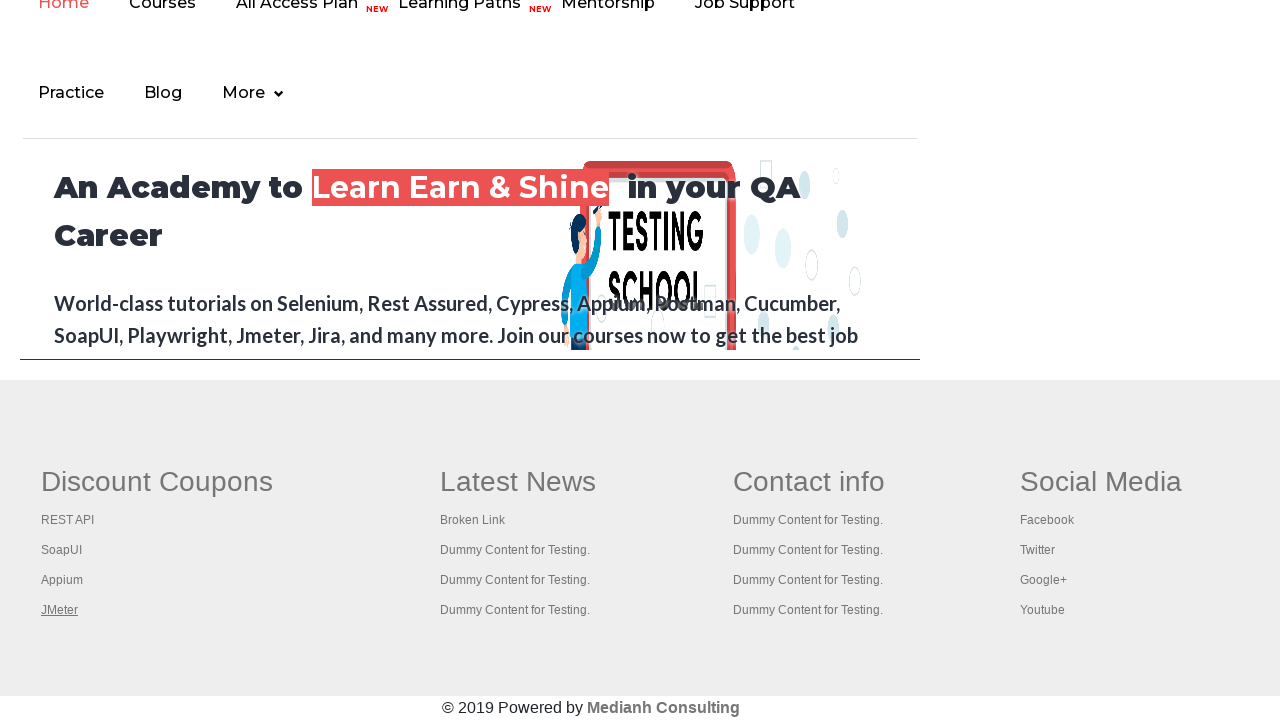

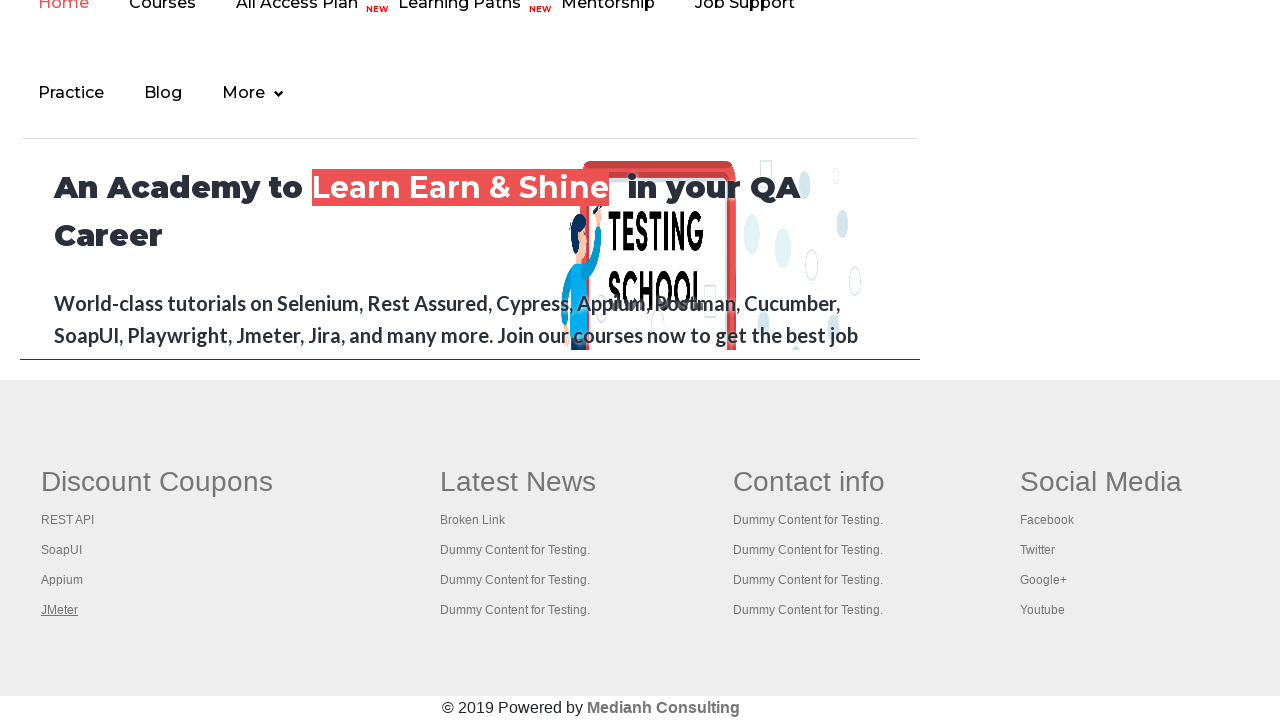